Tests adding multiple tasks to a todo list by clicking to open the input form, entering task names, and submitting each task, then verifying the correct number of tasks appear.

Starting URL: https://v1.training-support.net/selenium/todo-list

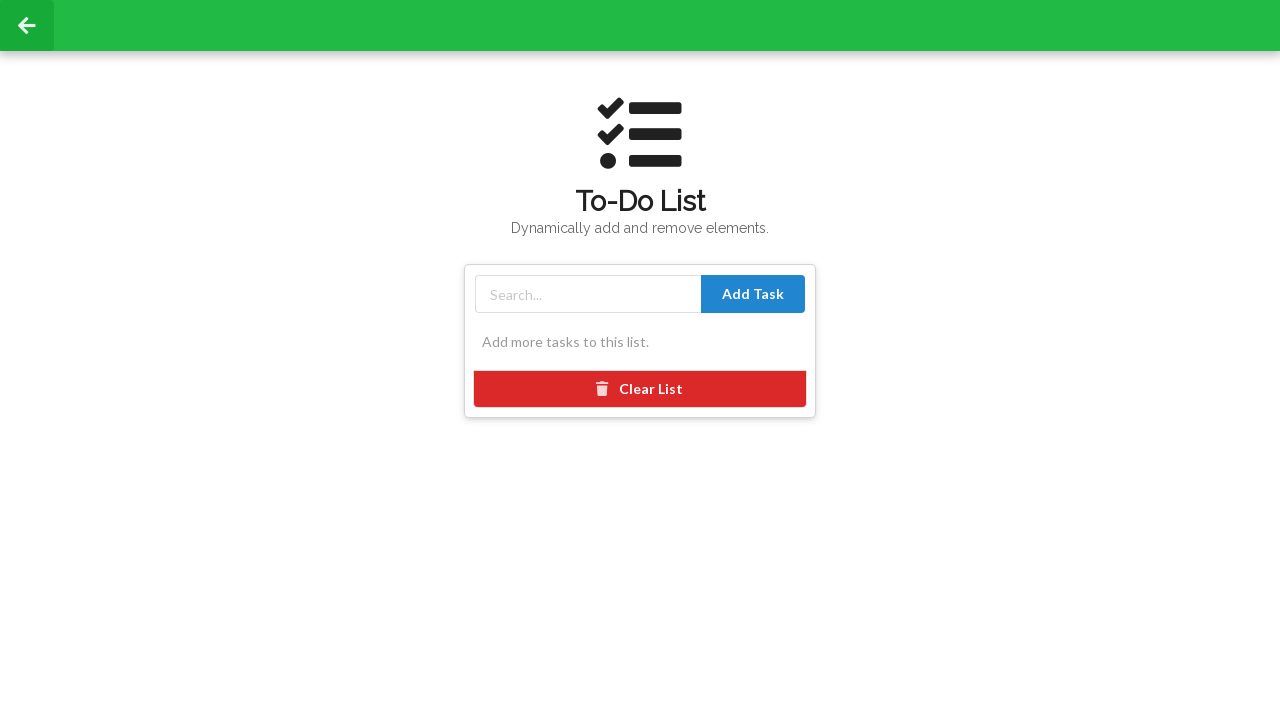

Clicked button to open task input form at (640, 389) on xpath=//div[@class='ui red bottom attached button']
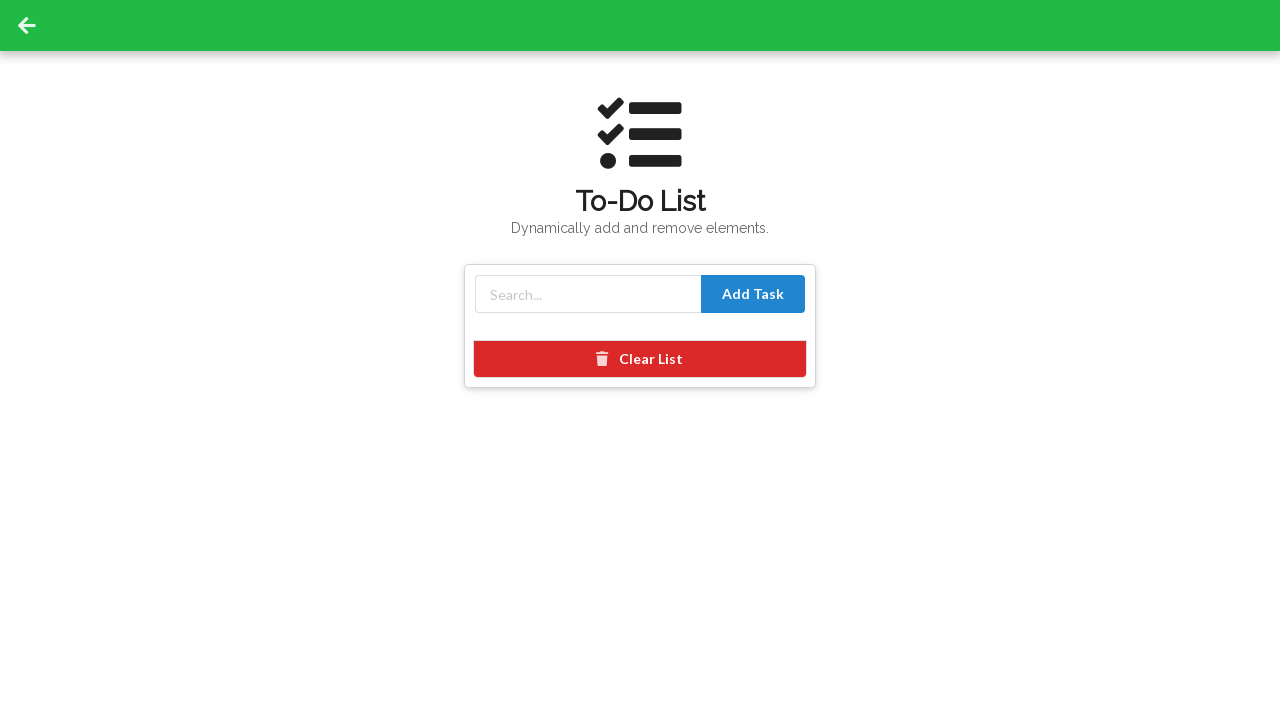

Filled task input field with 'Buy groceries' on #taskInput
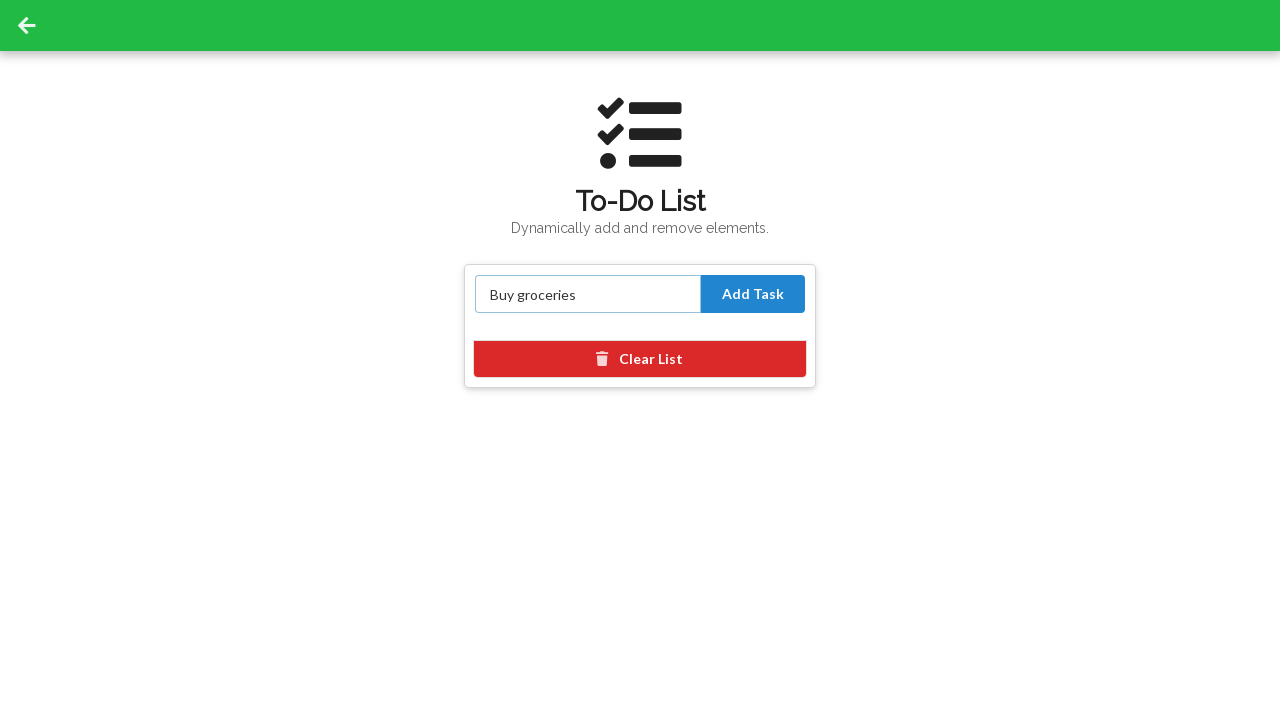

Clicked add button to submit task 'Buy groceries' at (753, 294) on xpath=//button[@class='ui blue button']
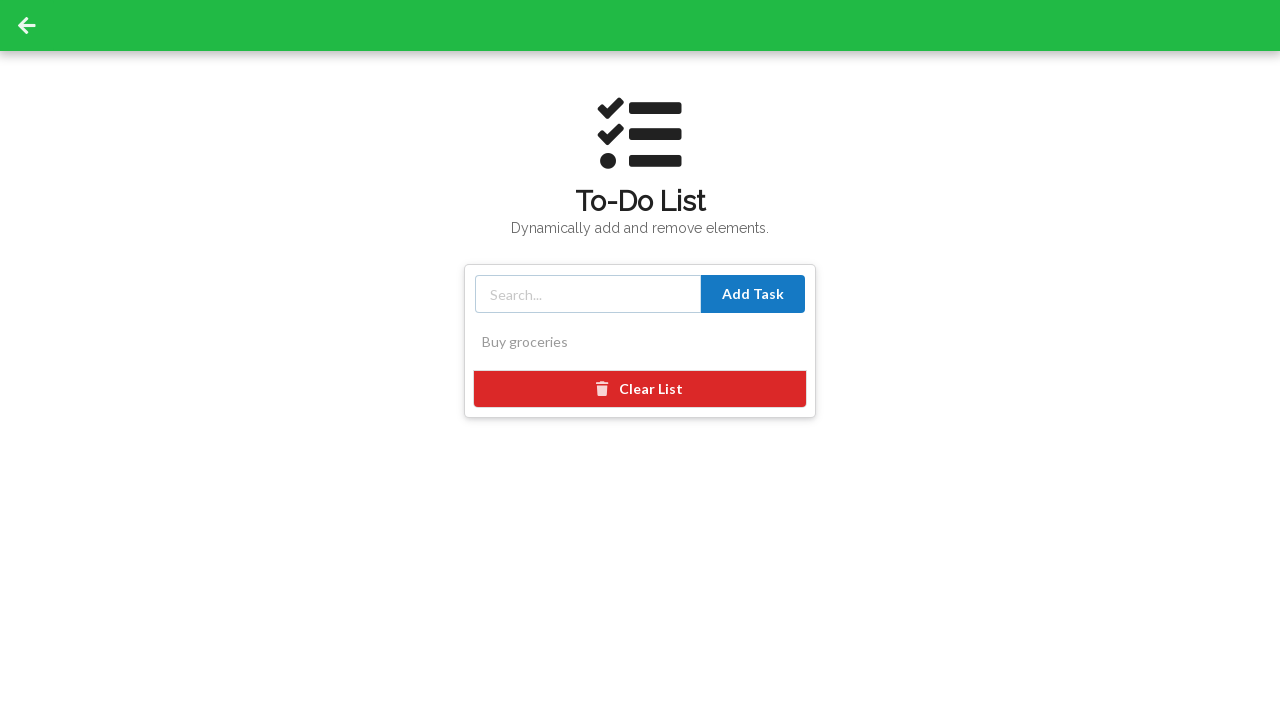

Filled task input field with 'Complete homework' on #taskInput
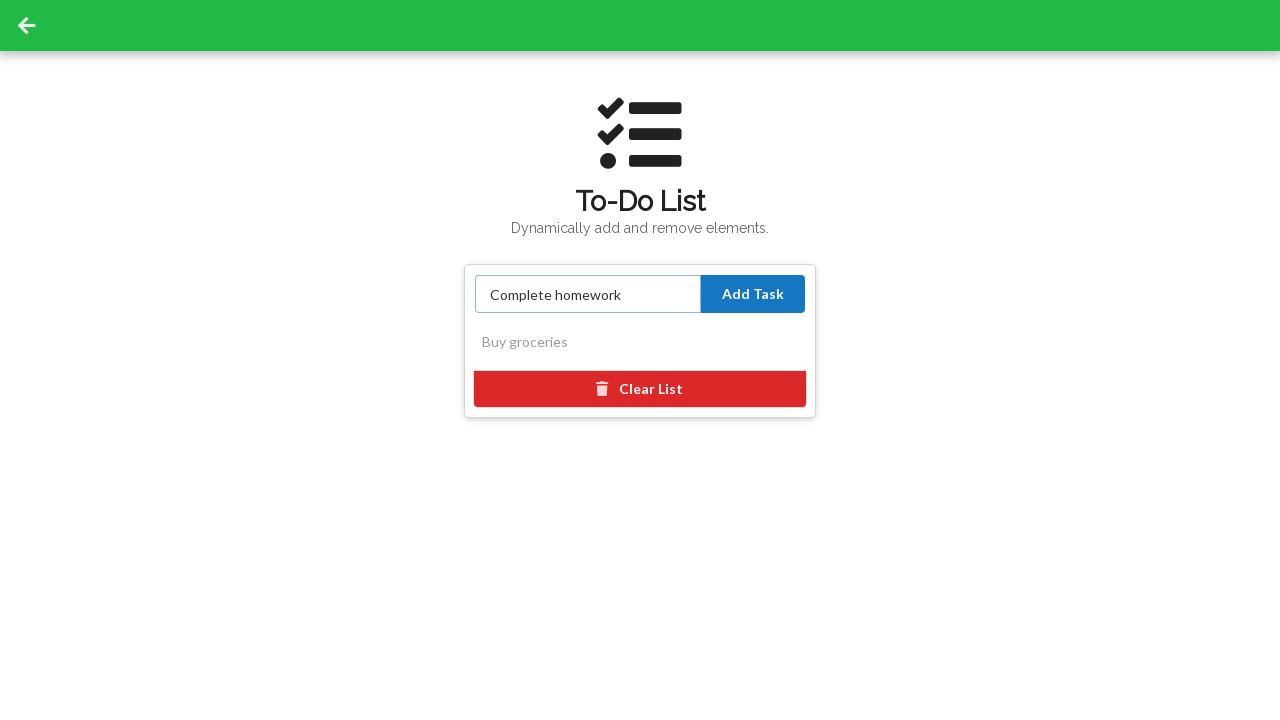

Clicked add button to submit task 'Complete homework' at (753, 294) on xpath=//button[@class='ui blue button']
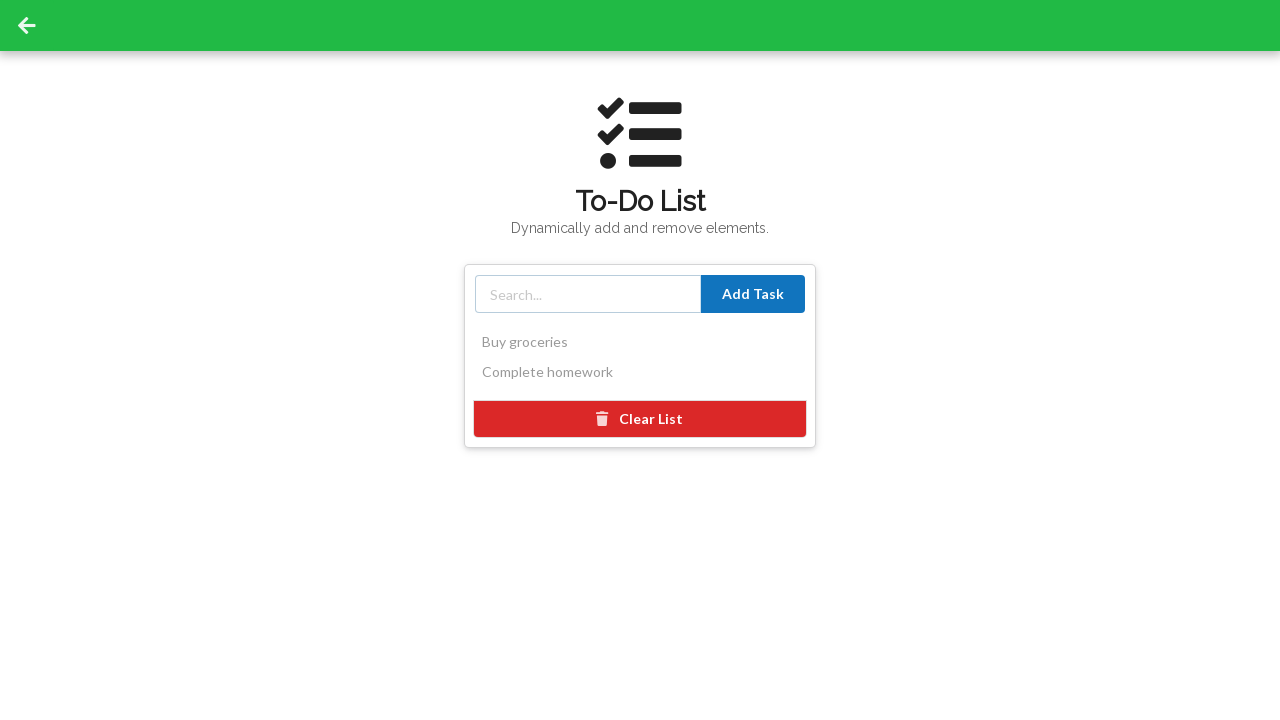

Filled task input field with 'Call dentist' on #taskInput
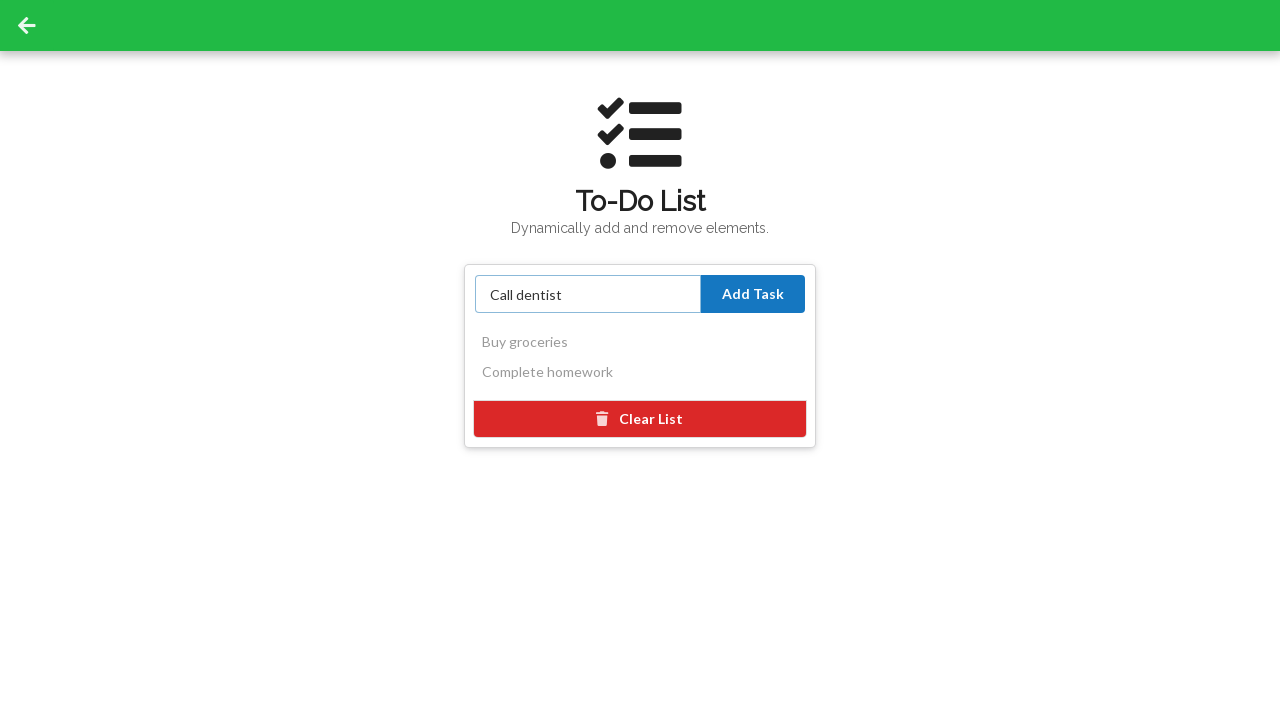

Clicked add button to submit task 'Call dentist' at (753, 294) on xpath=//button[@class='ui blue button']
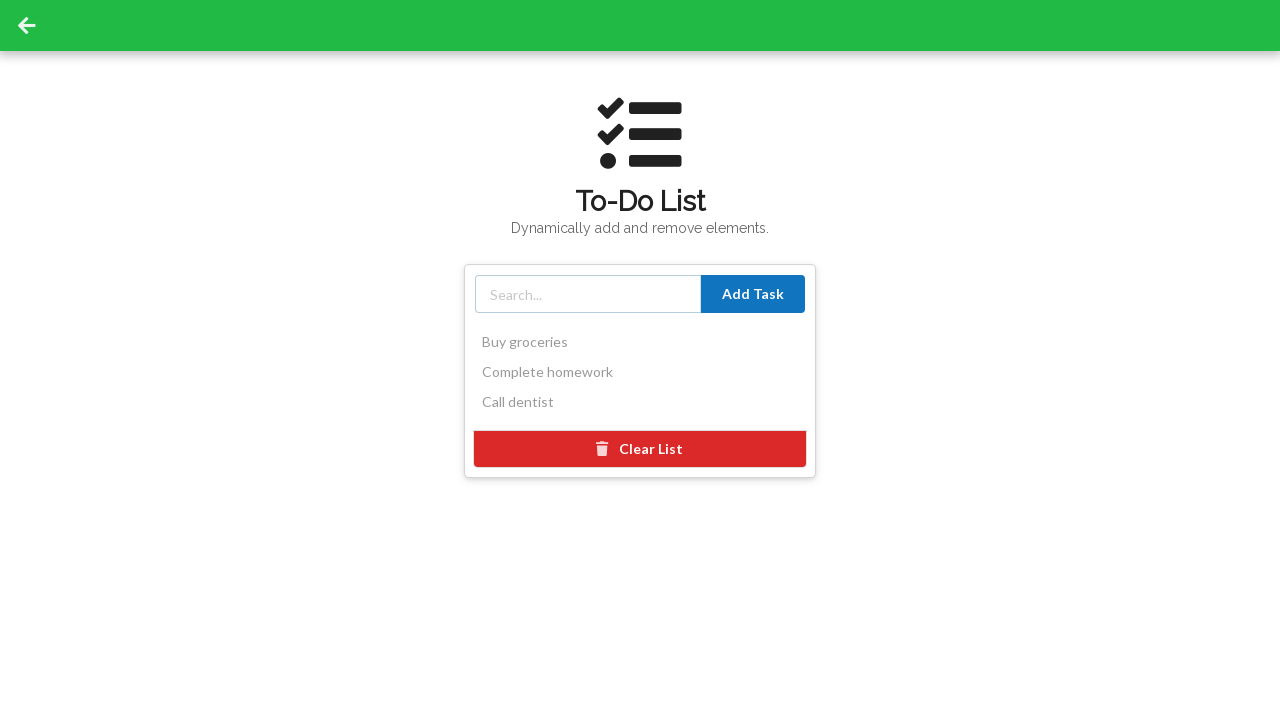

Waited for tasks list to load
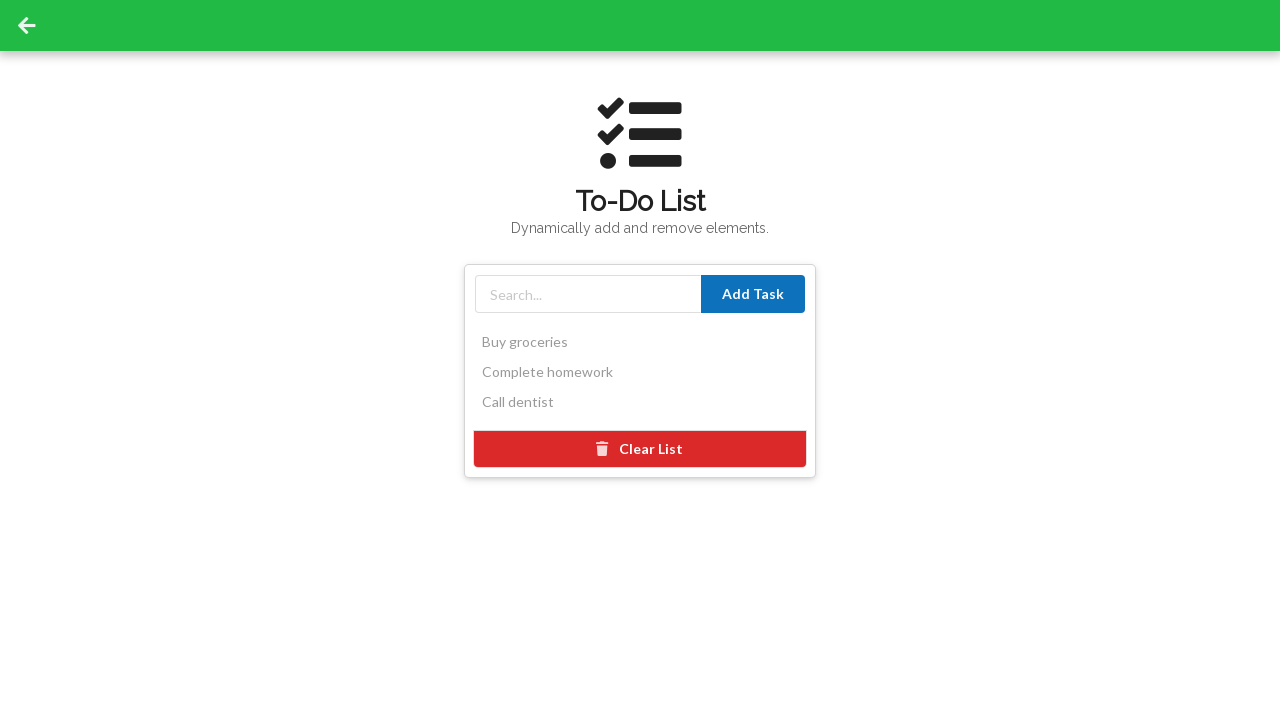

Verified that exactly 3 tasks are displayed in the todo list
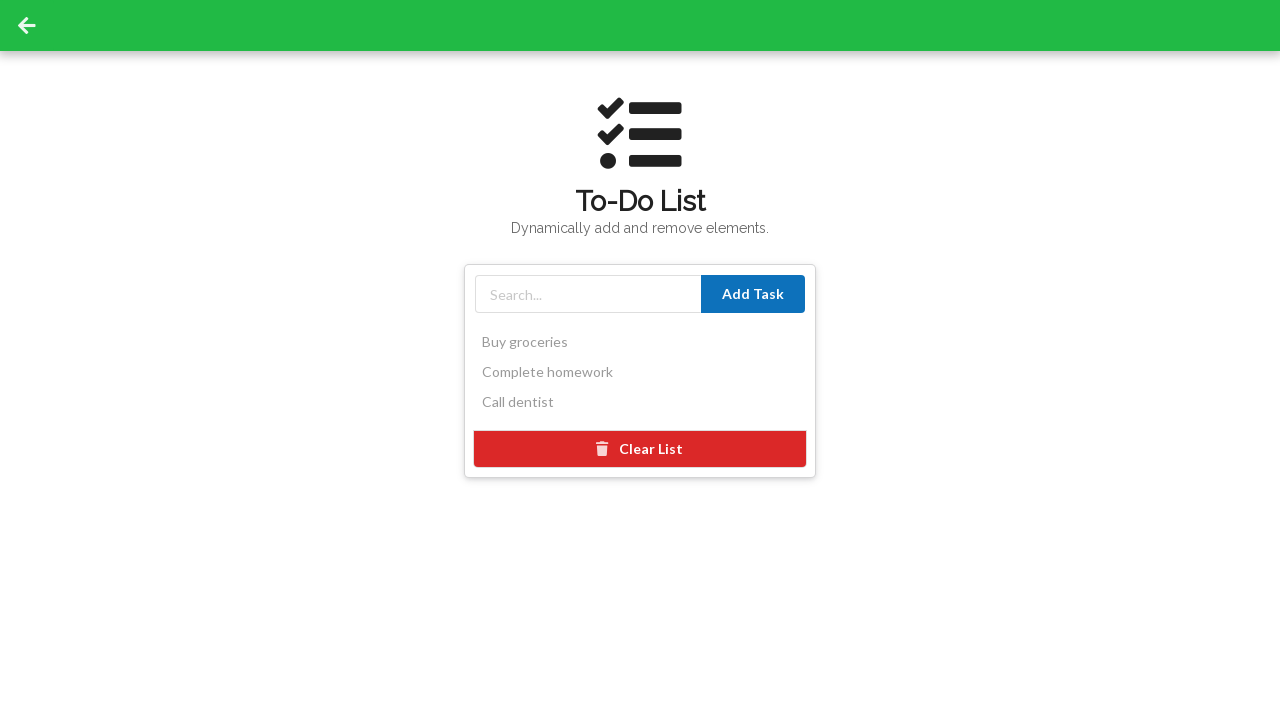

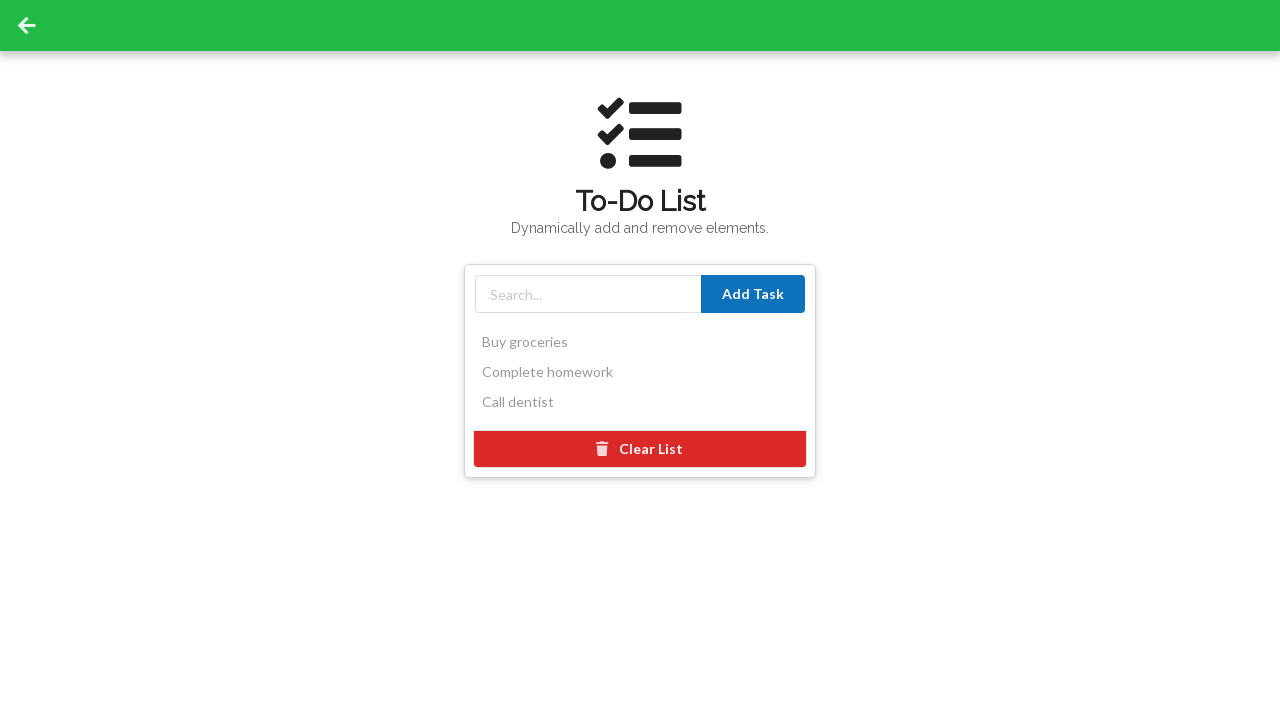